Tests dropdown functionality by verifying the default selected option and then selecting a new option from the dropdown menu

Starting URL: https://the-internet.herokuapp.com/dropdown

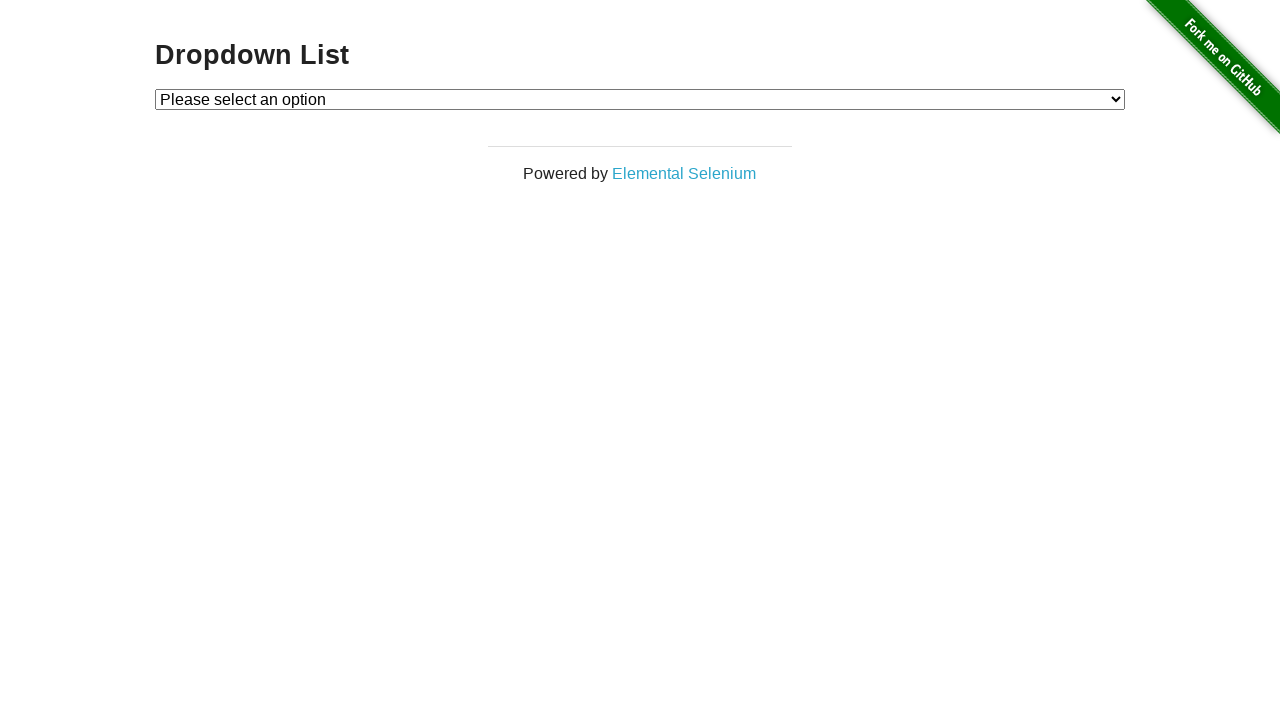

Located dropdown element
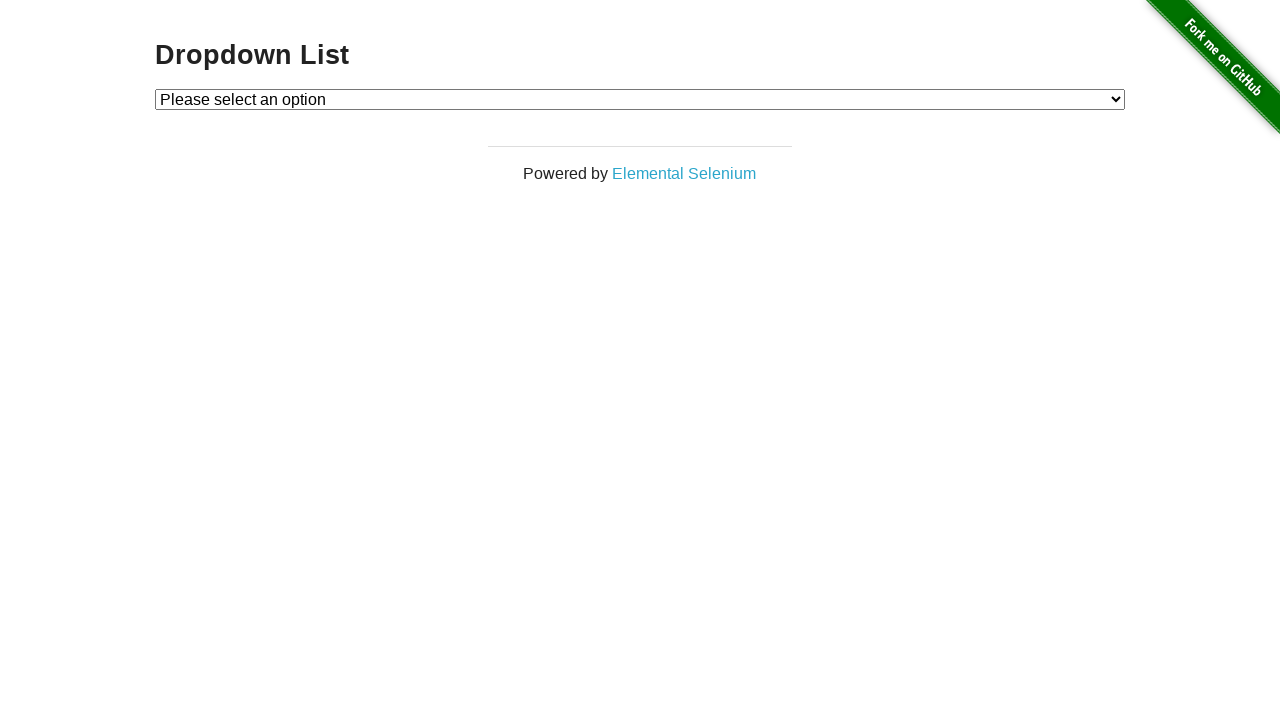

Located default selected option in dropdown
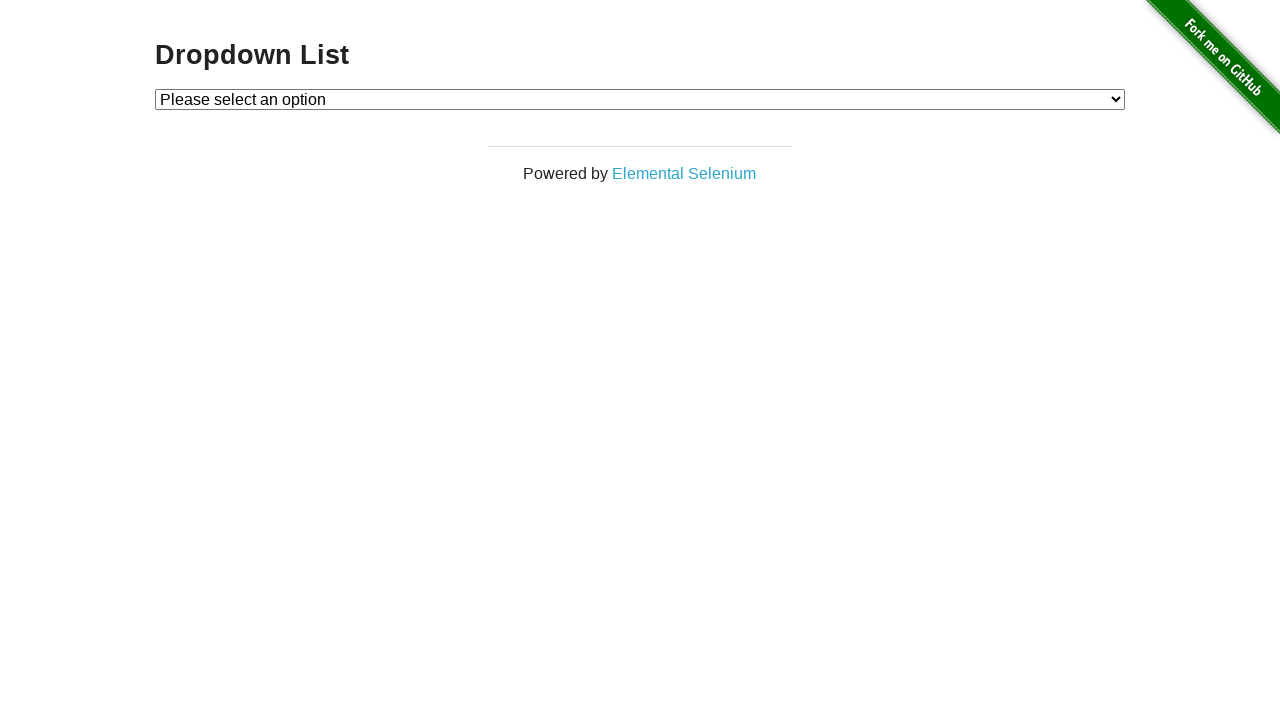

Verified default selected option is 'Please select an option'
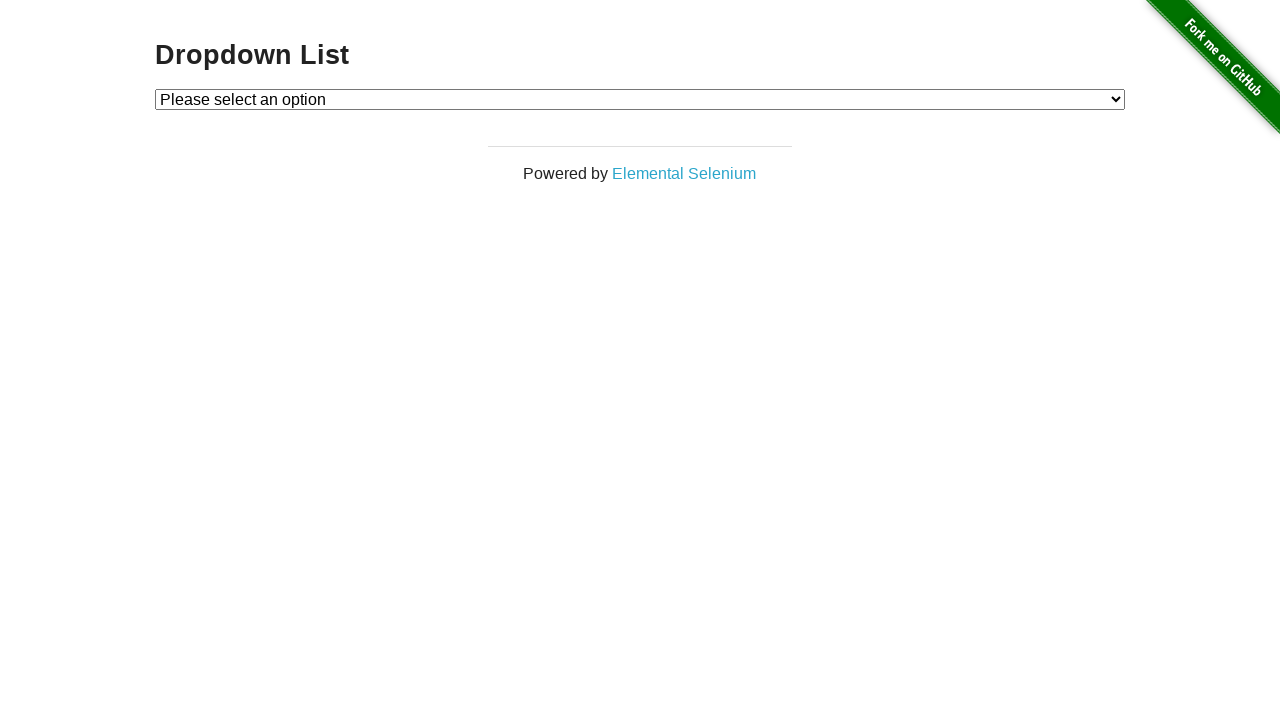

Selected 'Option 1' from dropdown by value on #dropdown
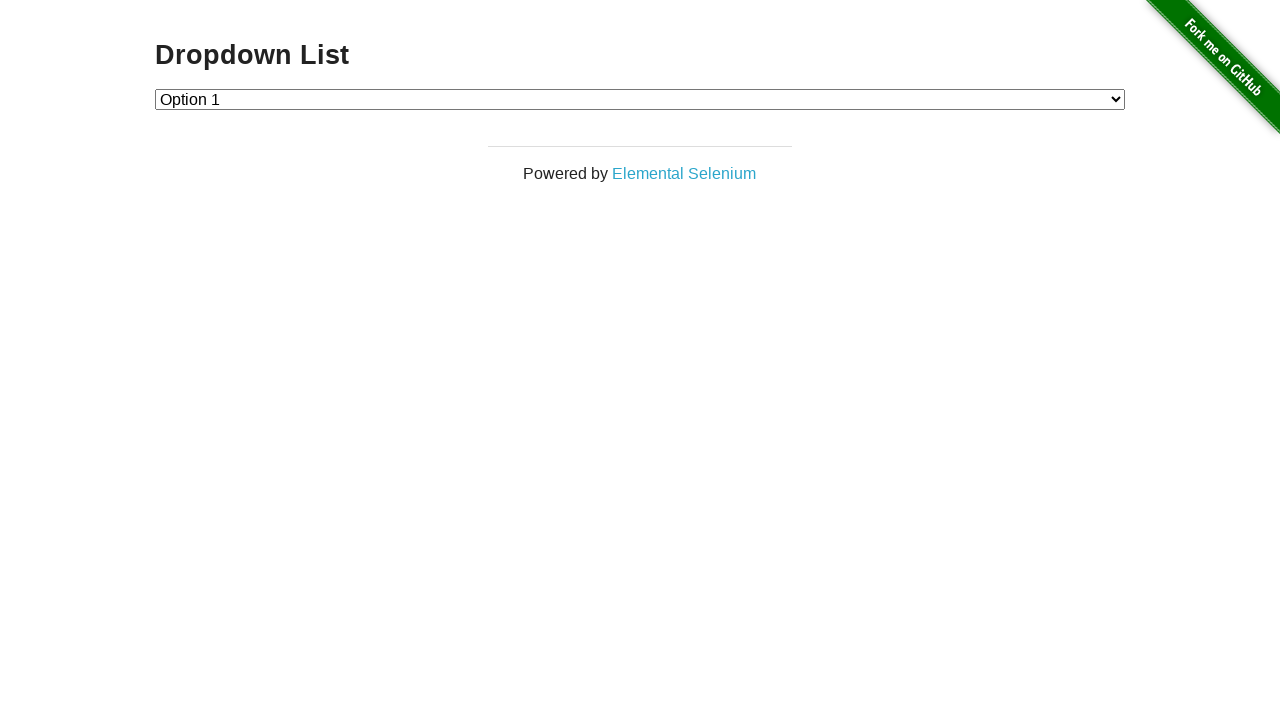

Located newly selected option in dropdown
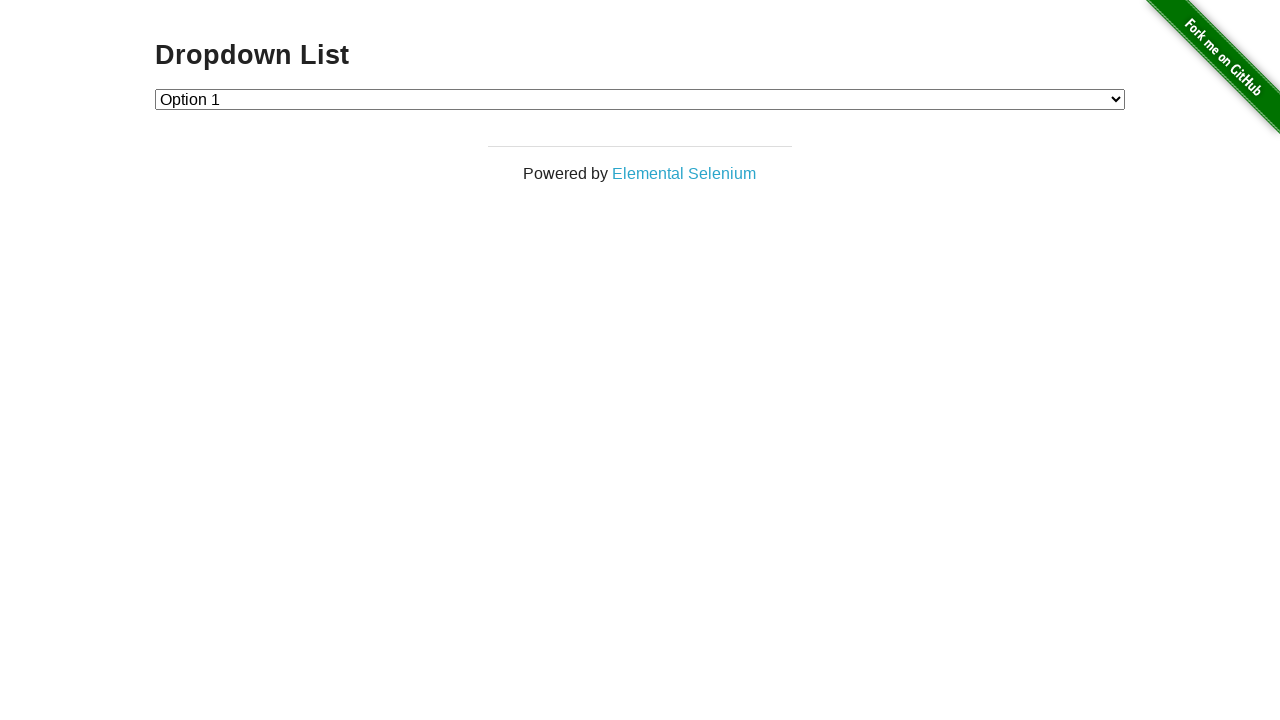

Verified 'Option 1' is now selected
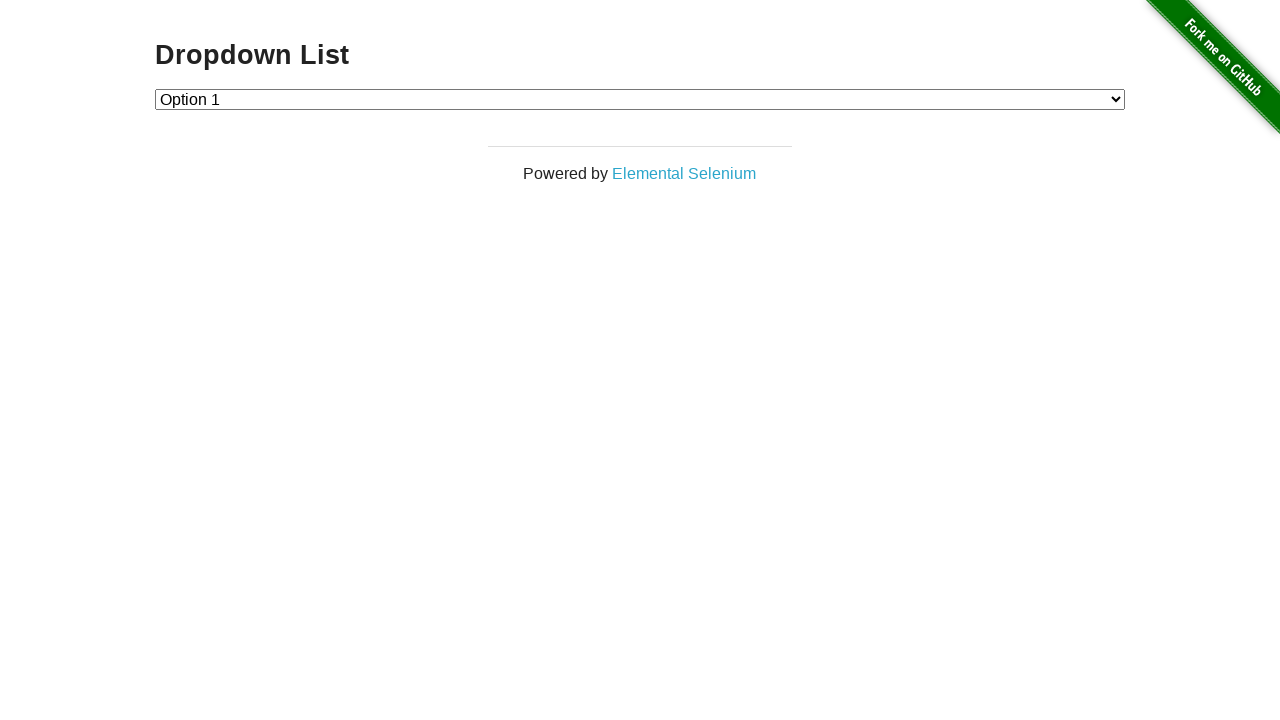

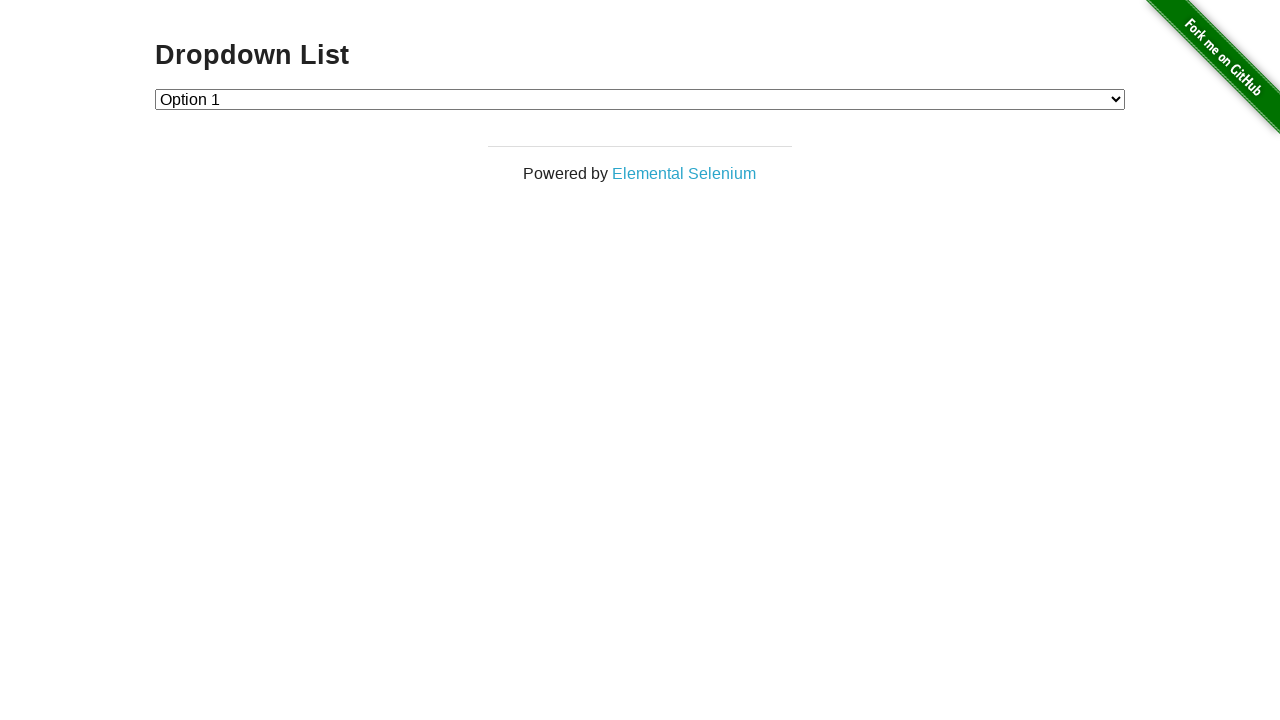